Tests autocomplete functionality by typing in an input field inside an iframe, waiting for suggestions, and selecting a specific option

Starting URL: https://jqueryui.com/autocomplete/

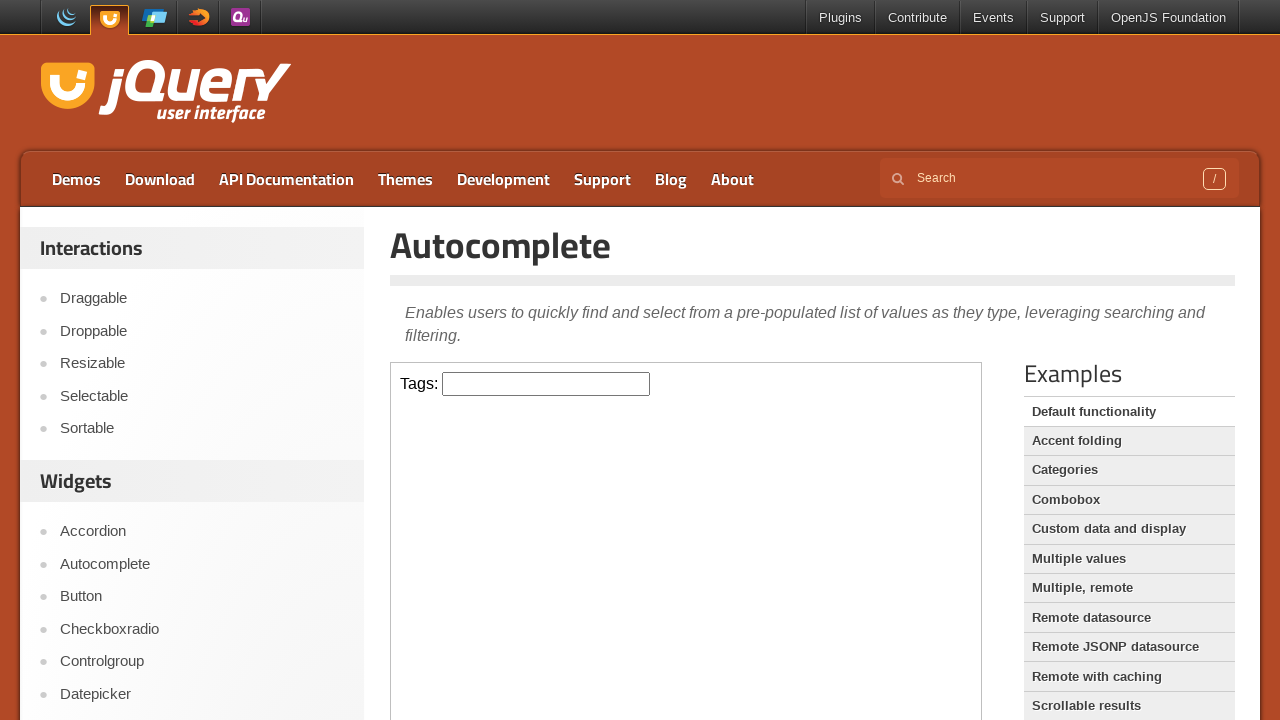

Located demo iframe
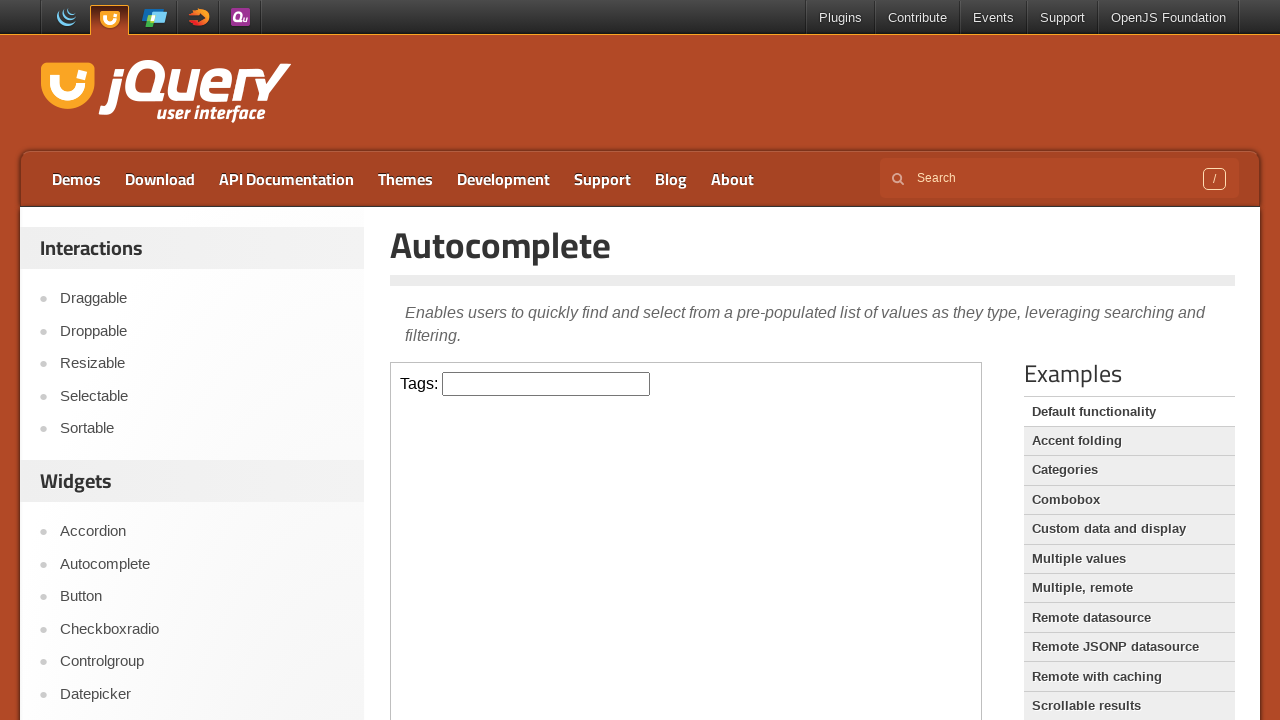

Waited 2 seconds for content to load
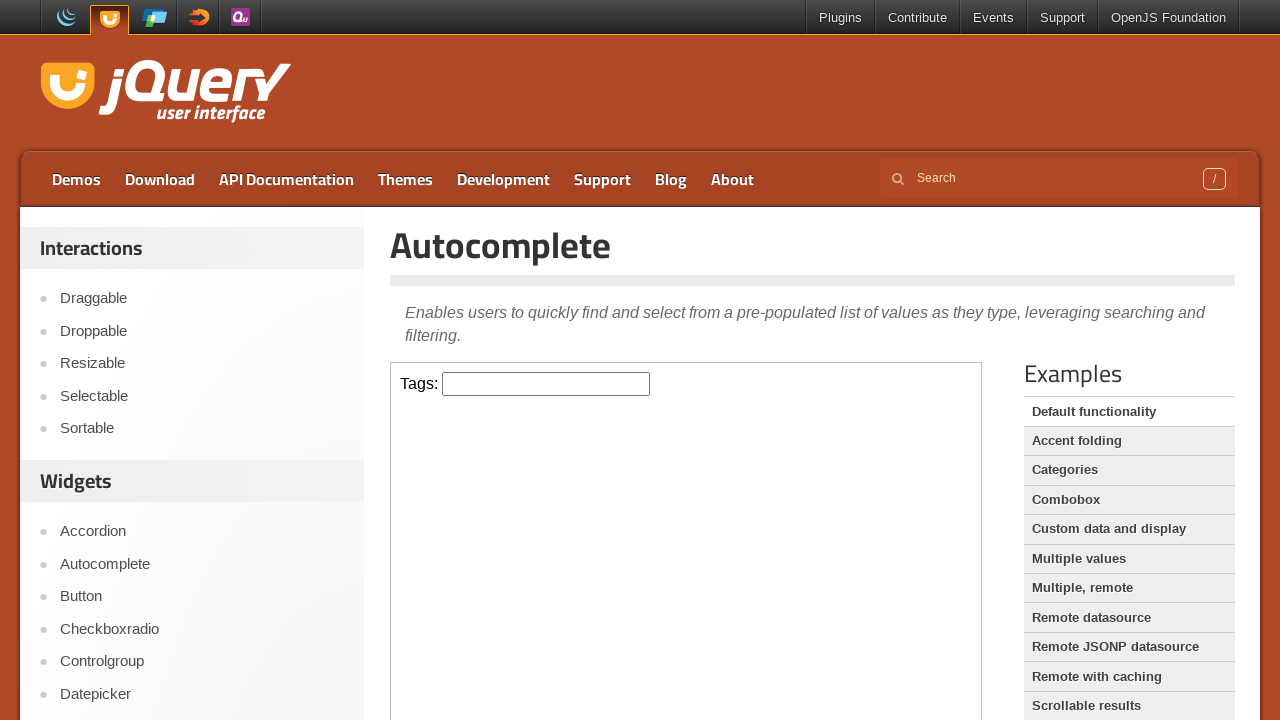

Typed 'C' into autocomplete input field on .demo-frame >> internal:control=enter-frame >> input#tags
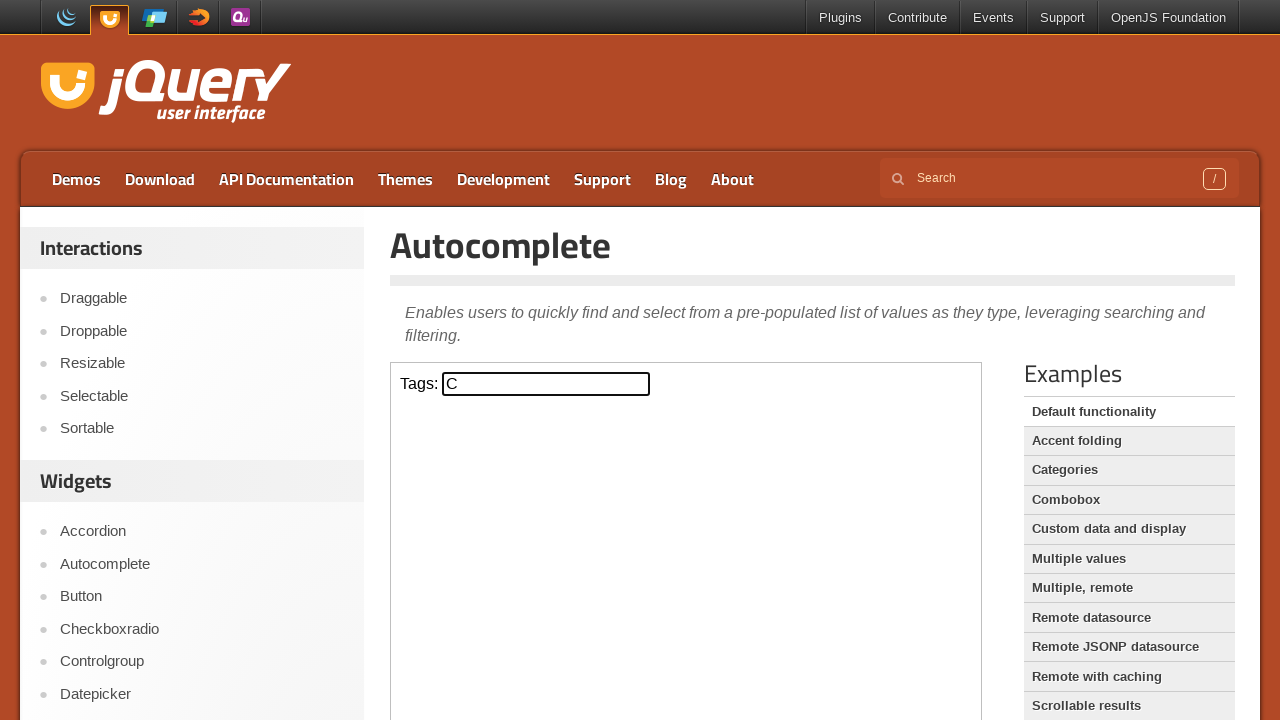

Autocomplete suggestions appeared
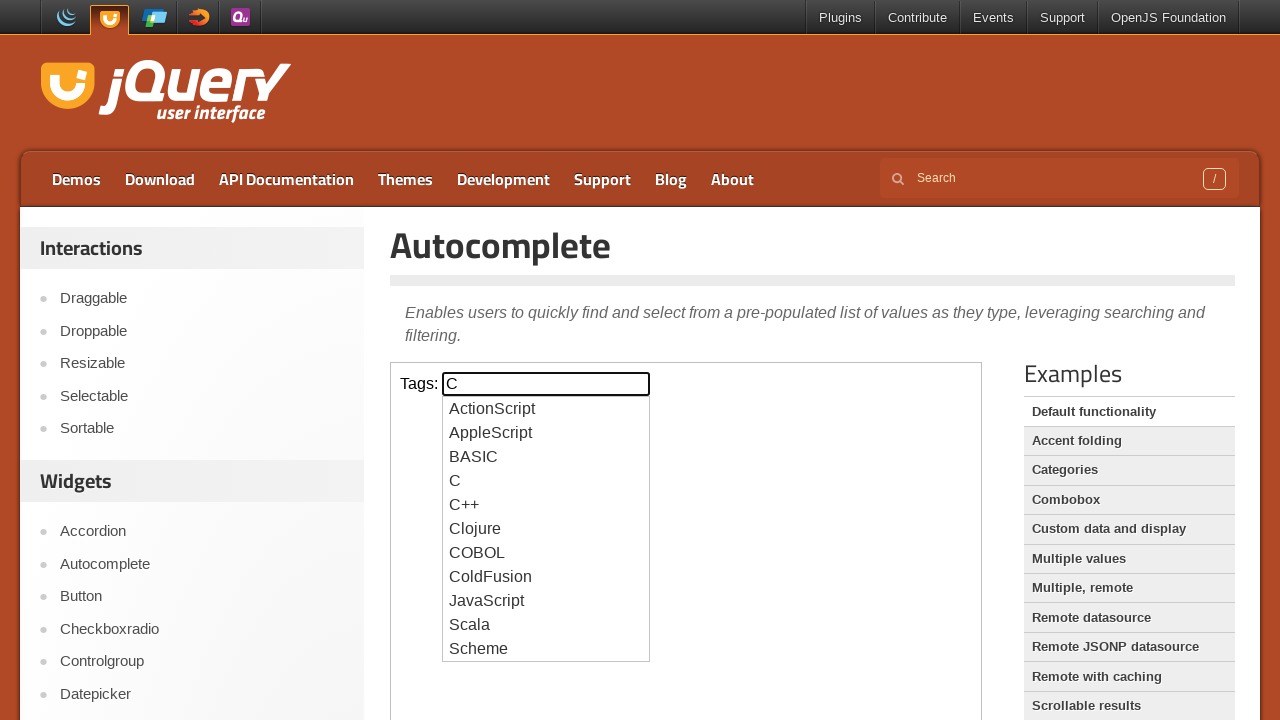

Selected 'Clojure' from autocomplete suggestions at (546, 529) on .demo-frame >> internal:control=enter-frame >> #ui-id-1 li >> internal:has-text=
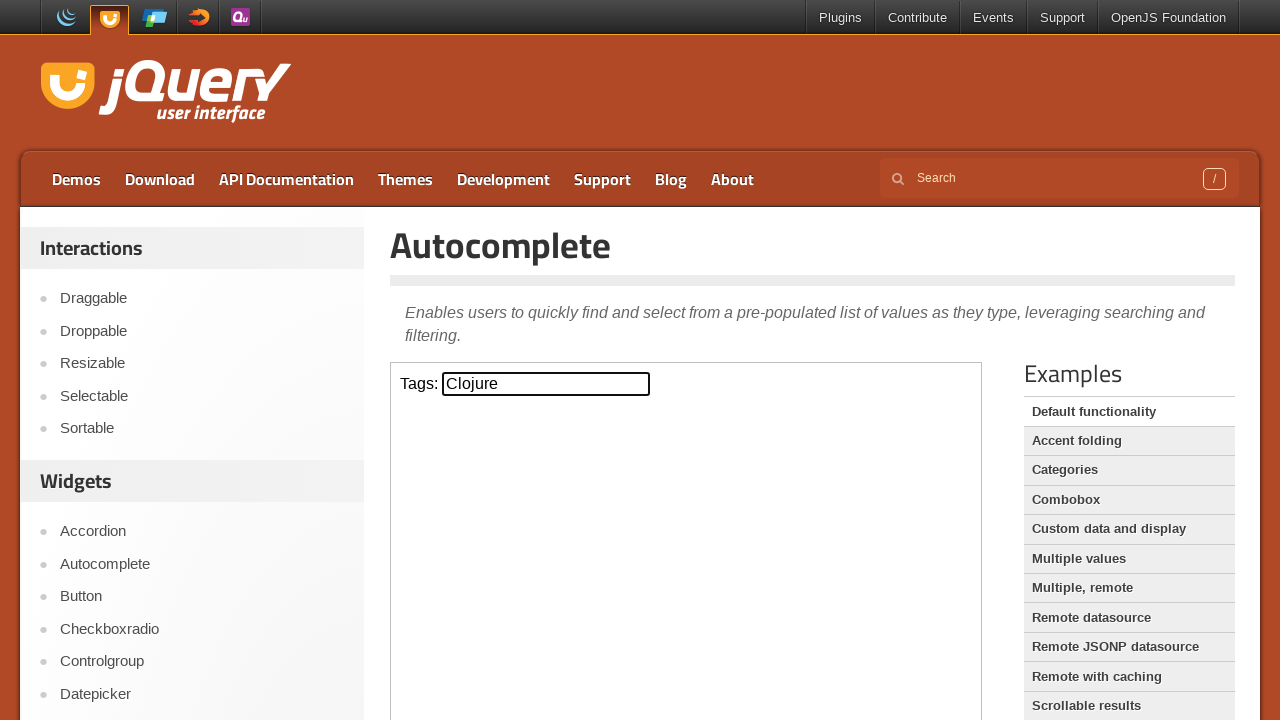

Waited 500ms to verify selection
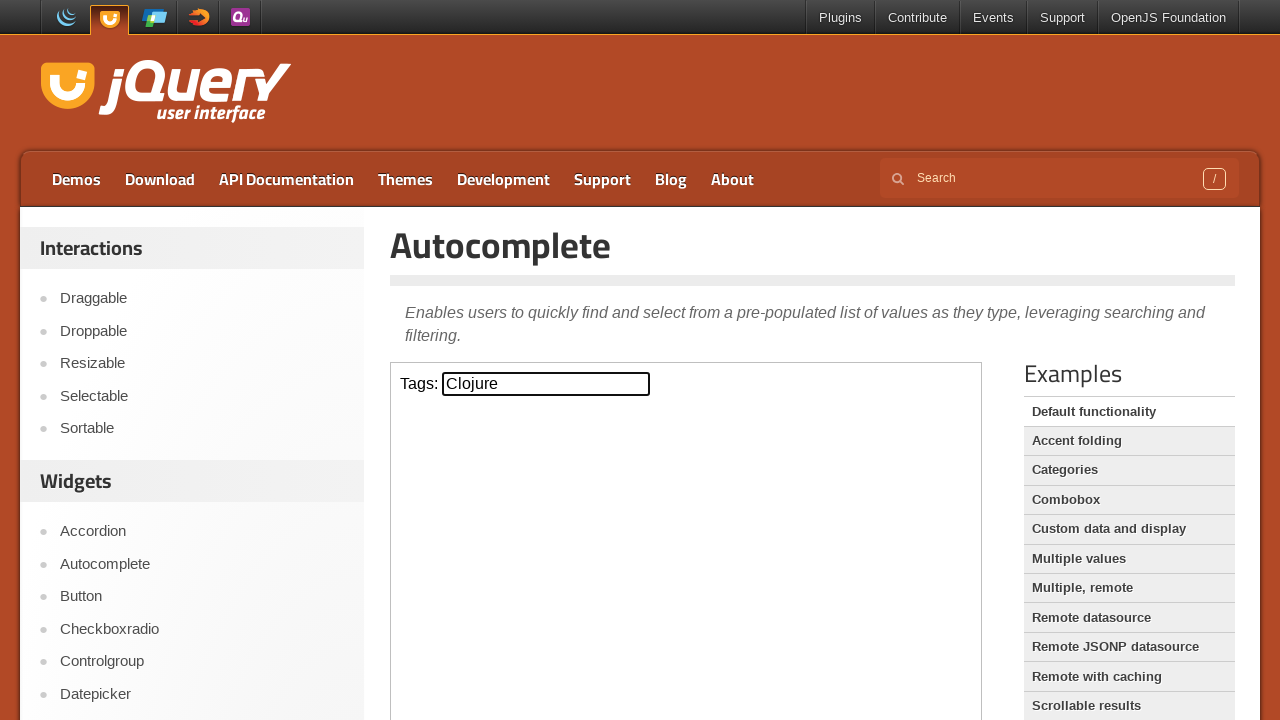

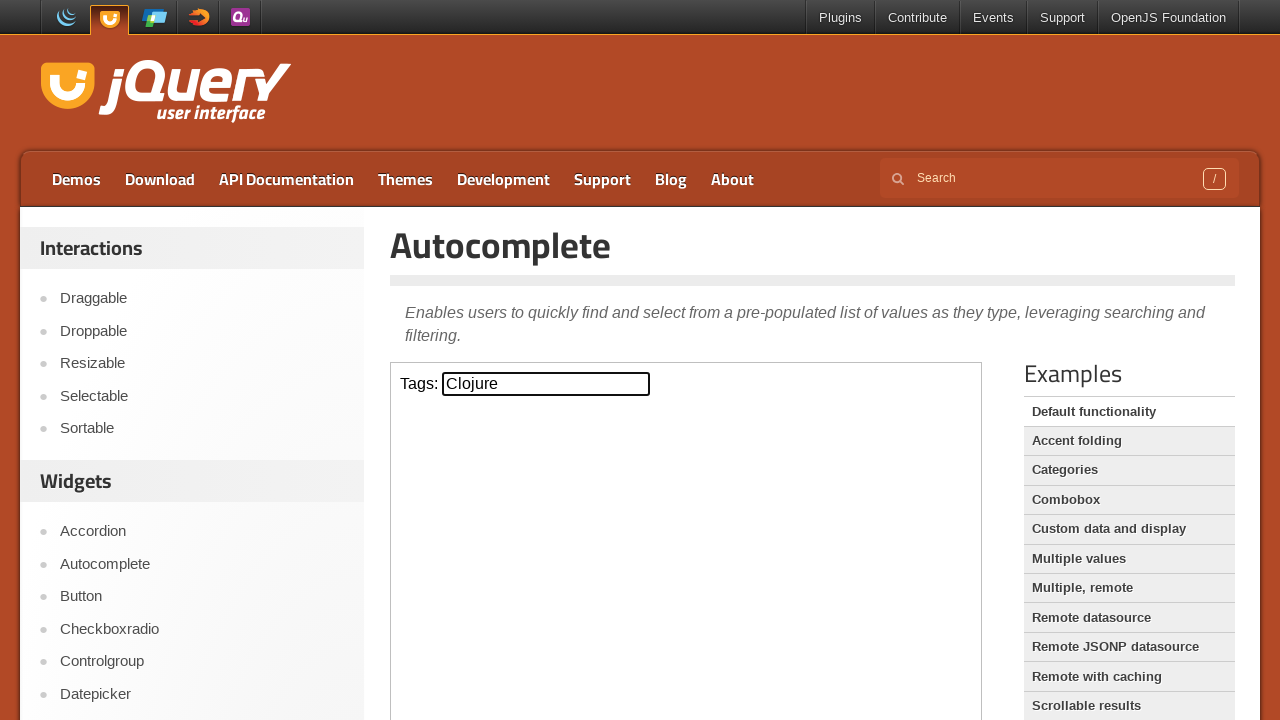